Tests navigation from the homepage to the appointment page by clicking the "Make Appointment" button and verifying the login prompt message appears.

Starting URL: https://katalon-demo-cura.herokuapp.com/

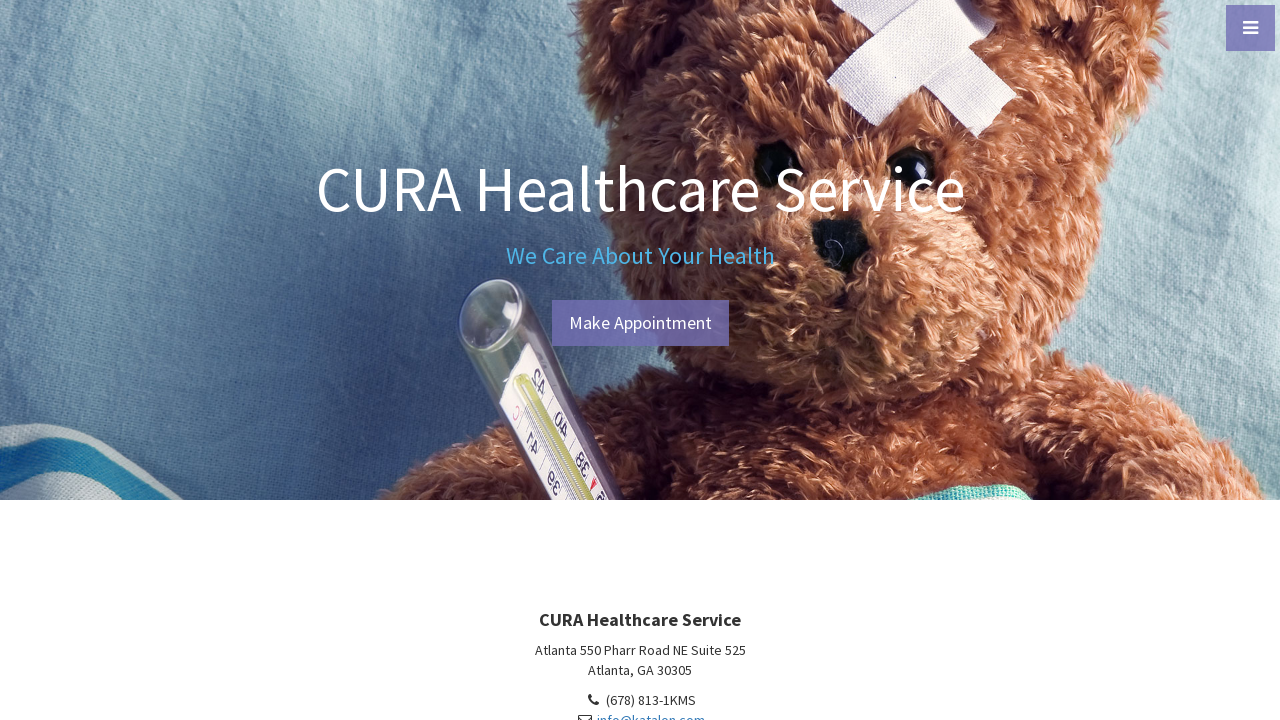

Navigated to CURA Healthcare Service homepage
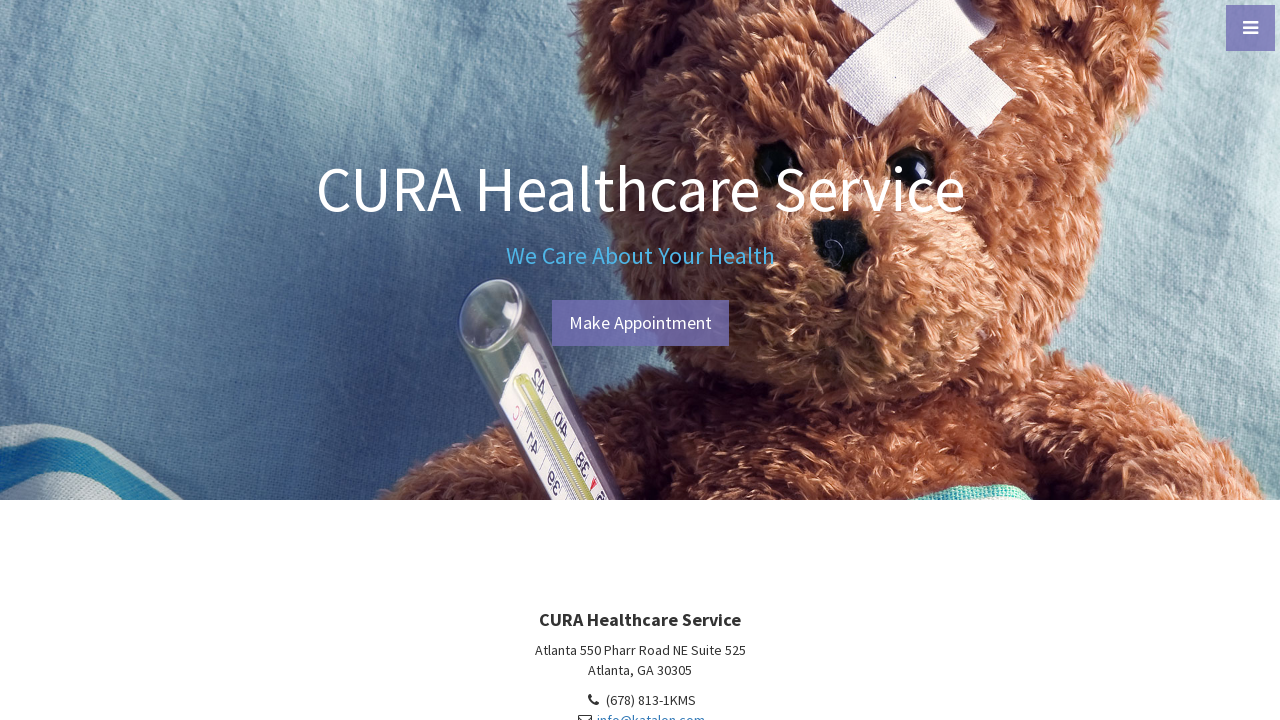

Clicked 'Make Appointment' button on homepage at (640, 323) on #btn-make-appointment
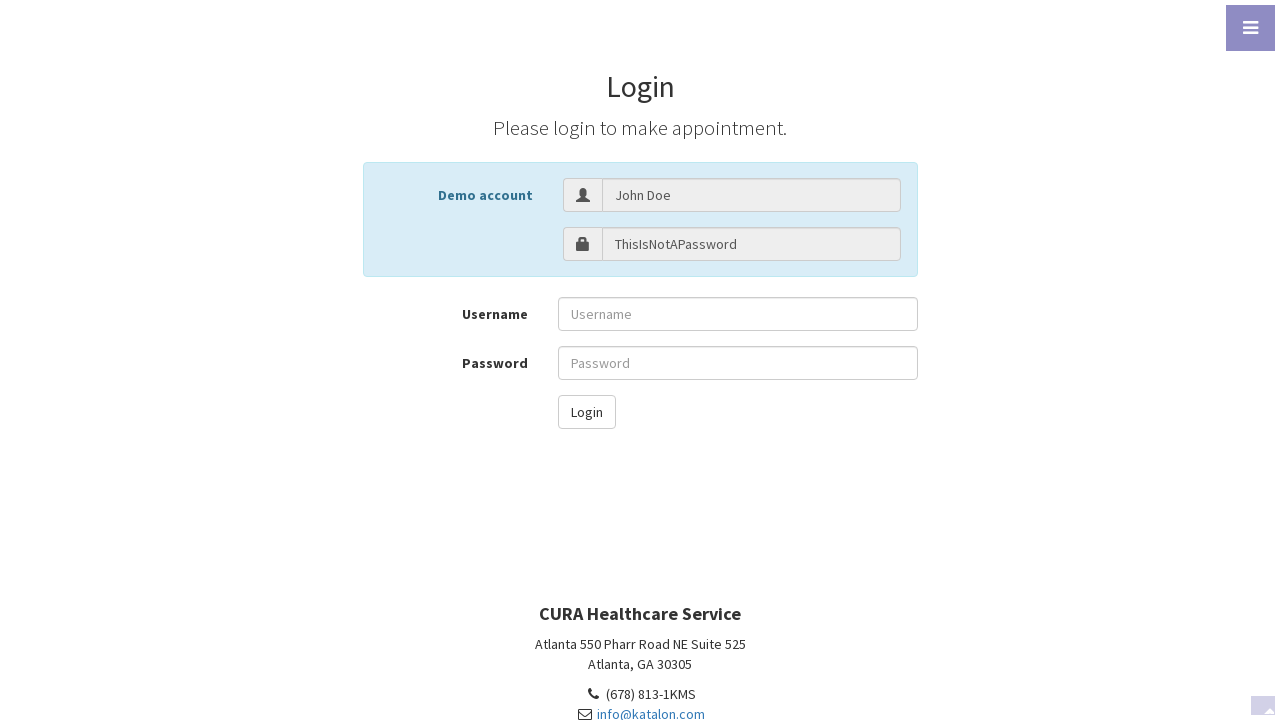

Login prompt message appeared and became visible
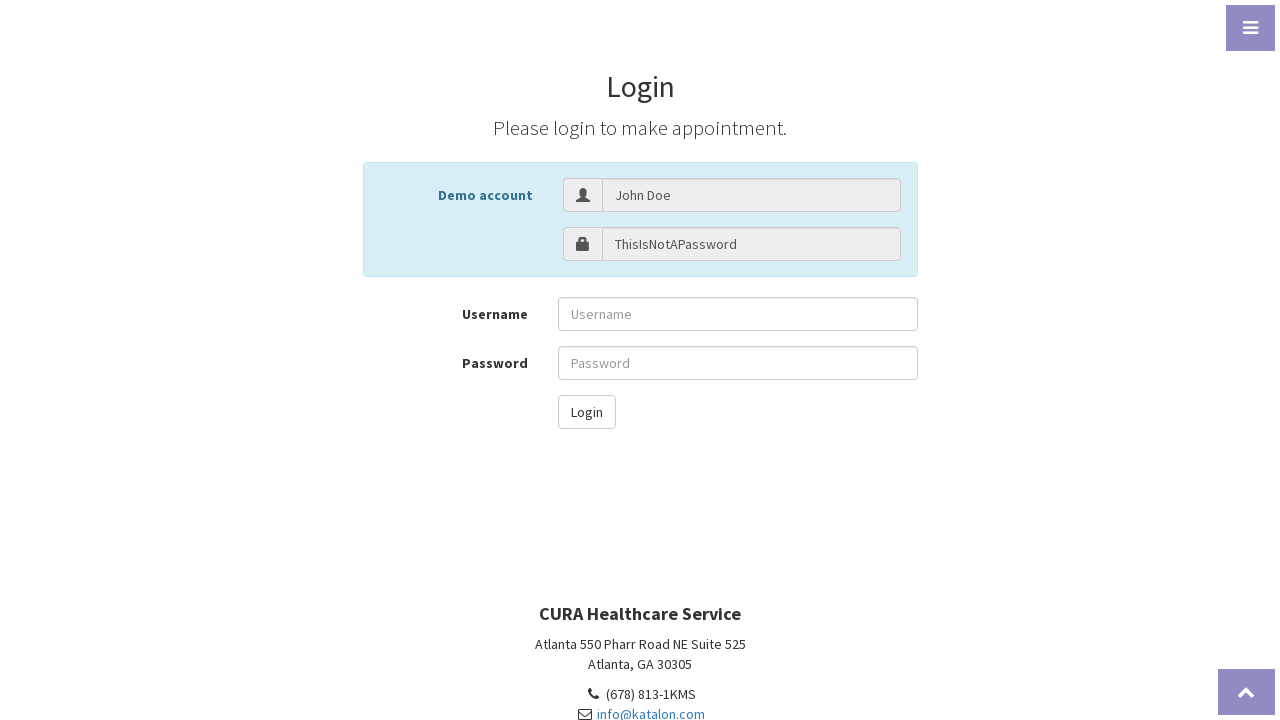

Verified login prompt text 'Please login to make appointment.' is visible
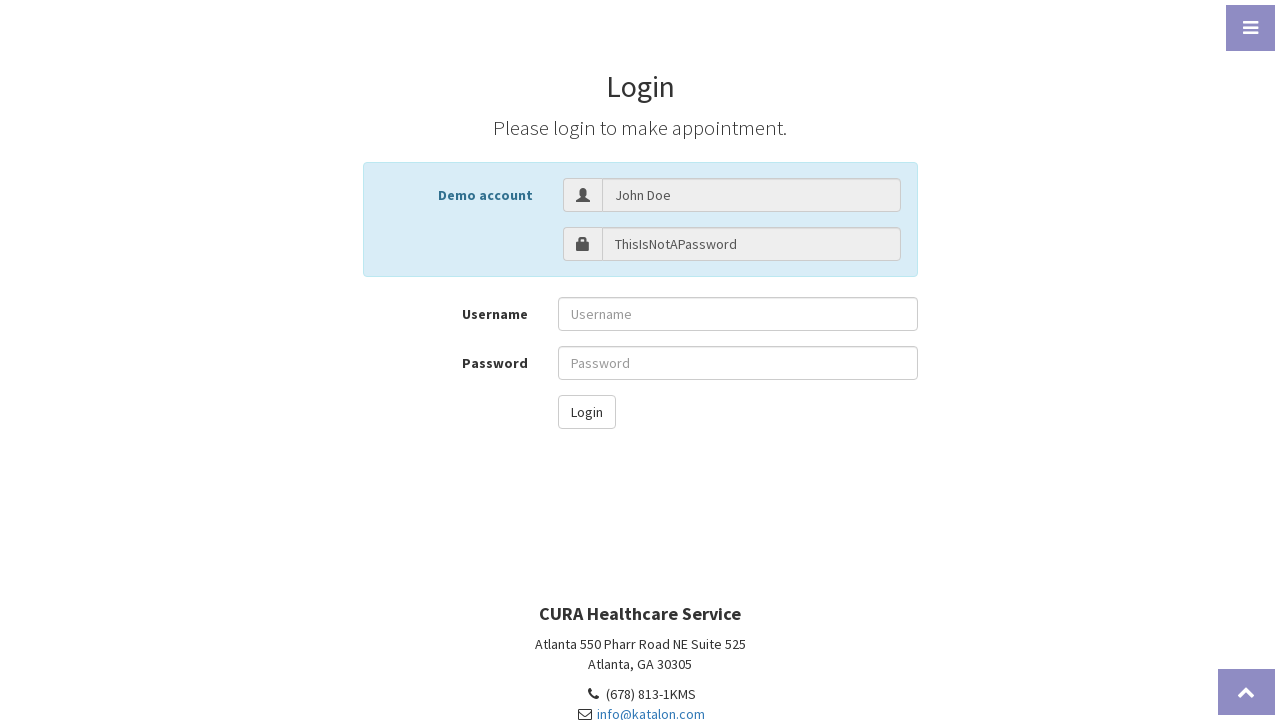

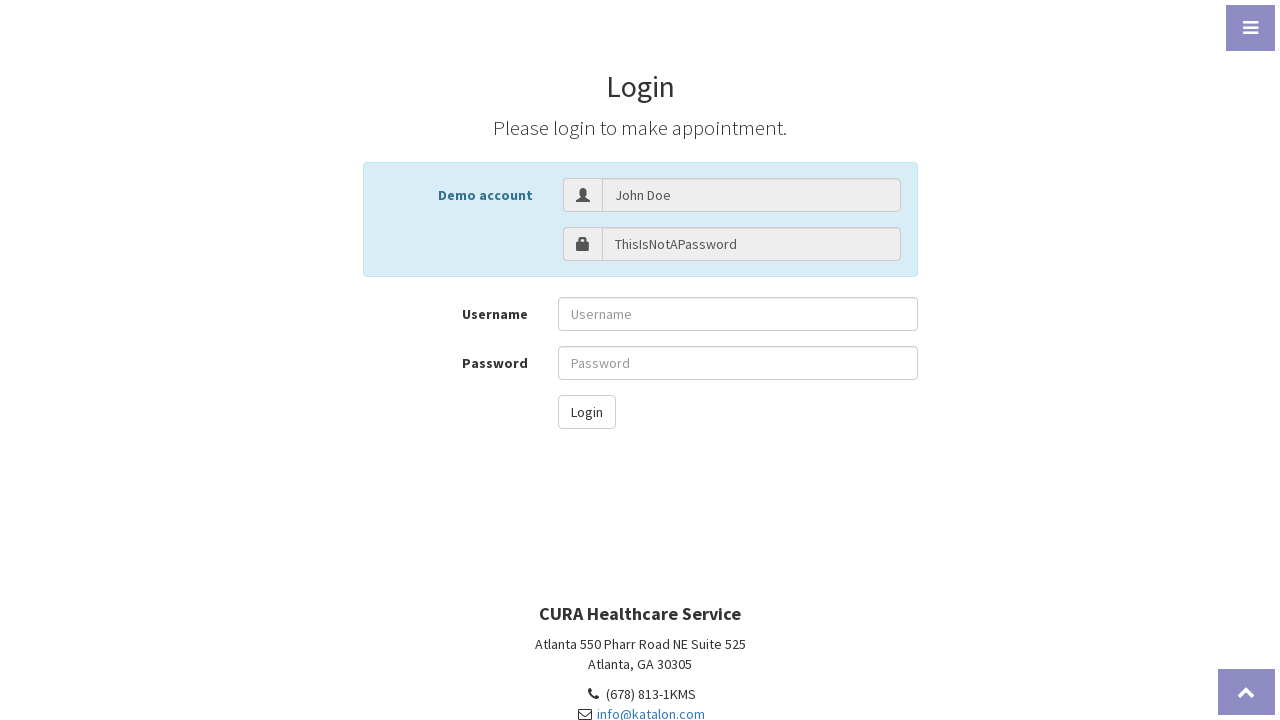